Tests drag and drop functionality by dragging an element from source to target within an iframe

Starting URL: http://jqueryui.com/droppable/

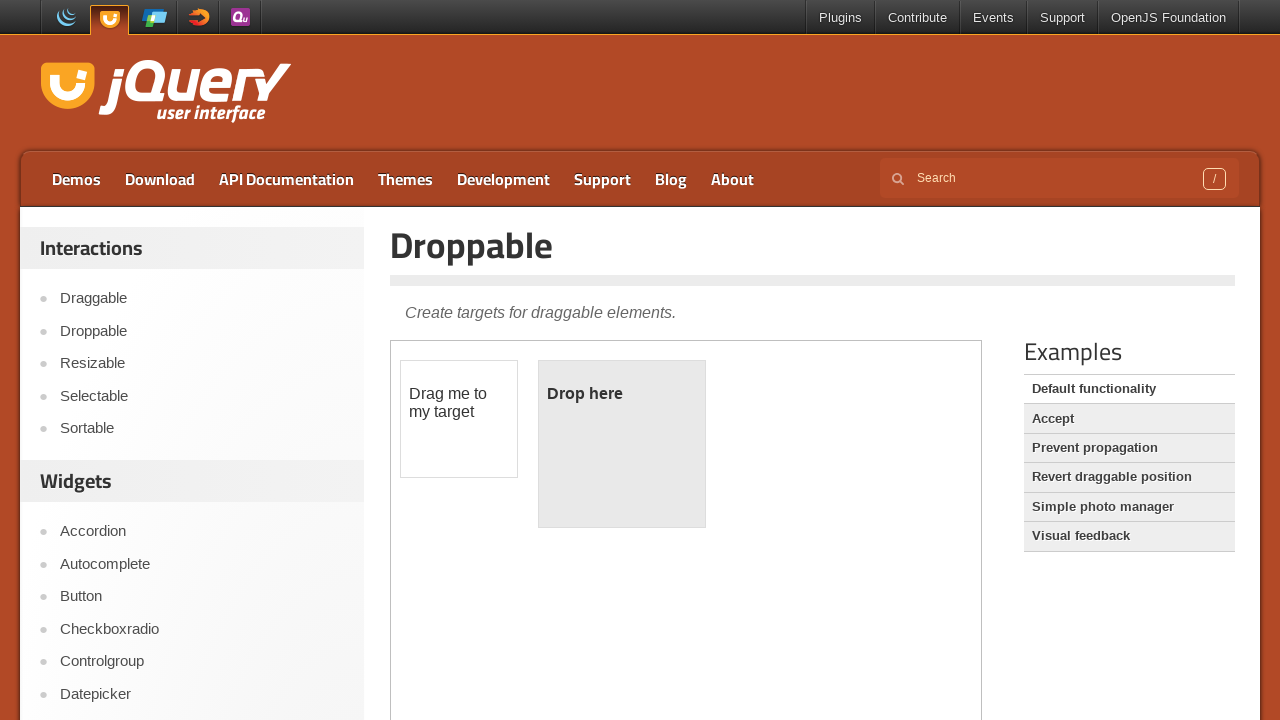

Located iframe containing drag and drop demo
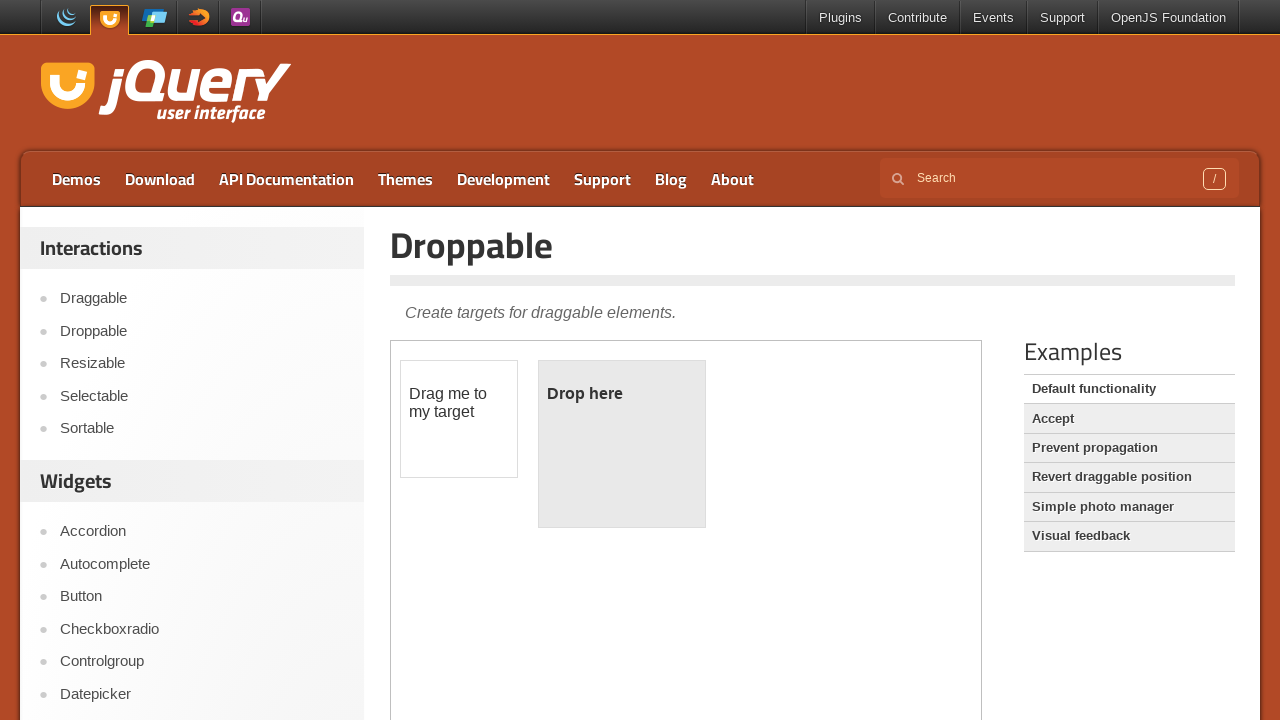

Set frame_page reference to iframe
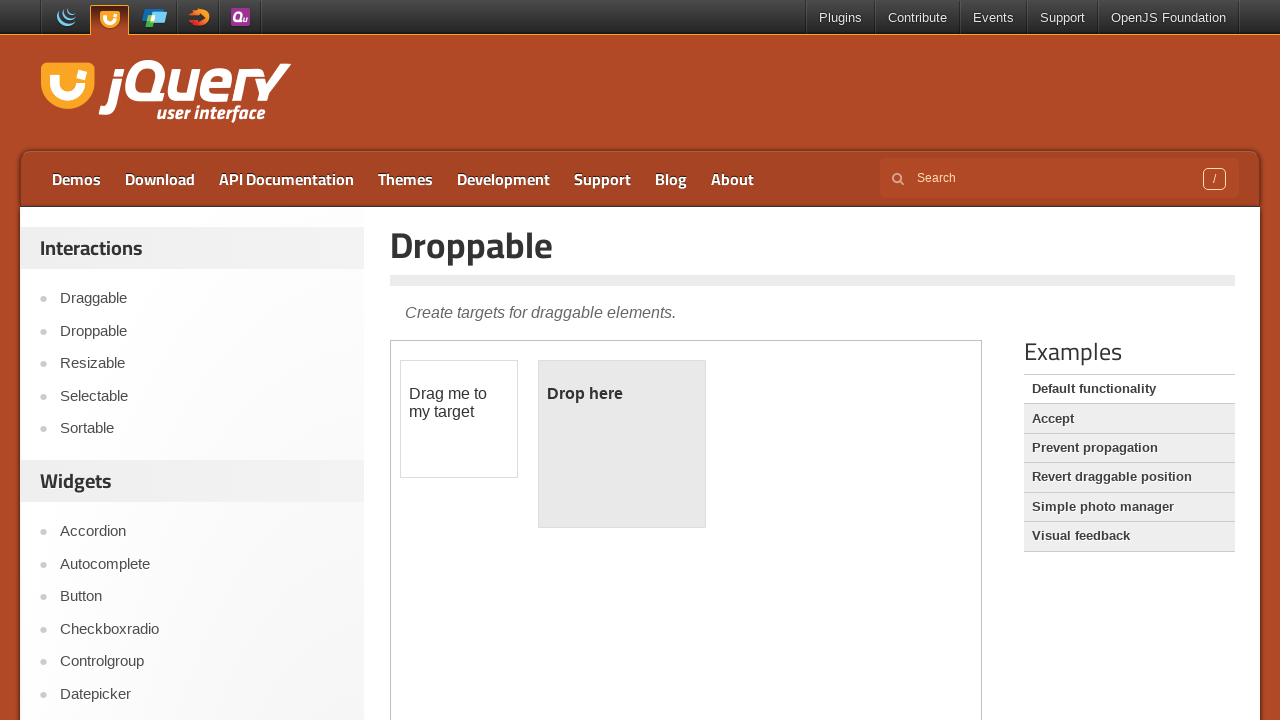

Located draggable element with id 'draggable'
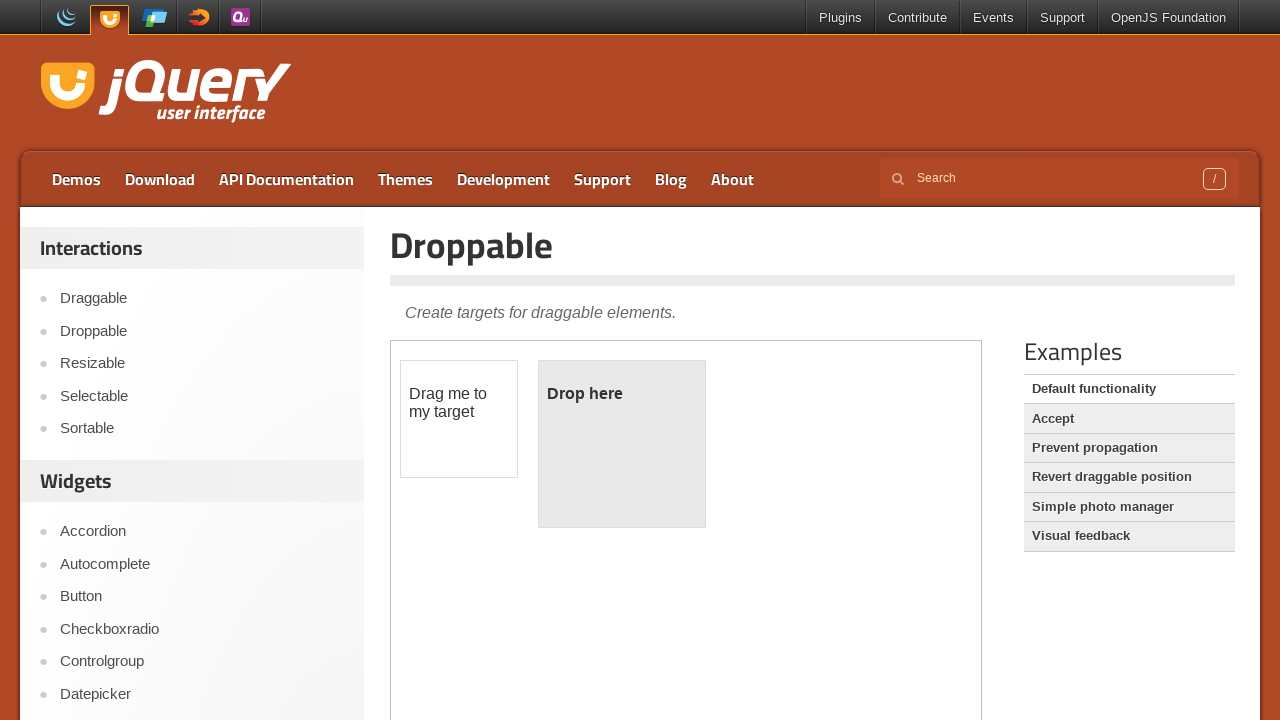

Located droppable target element with id 'droppable'
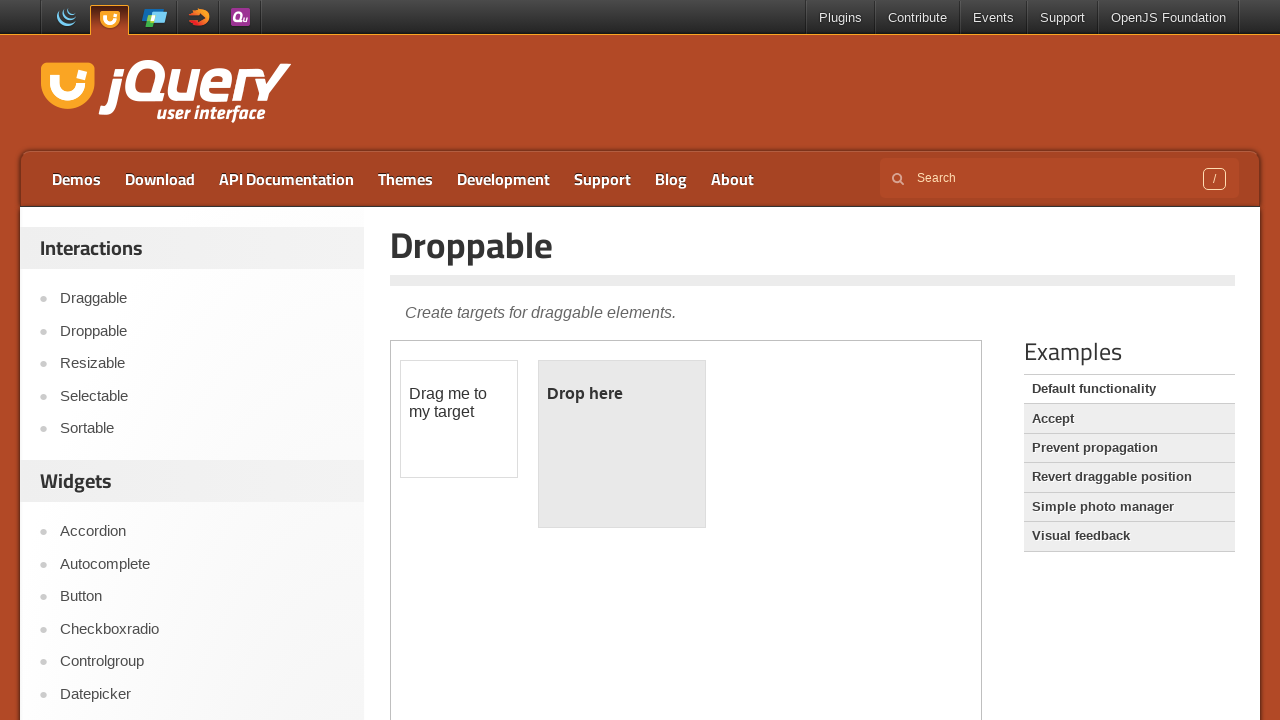

Dragged element from source to target droppable area at (622, 444)
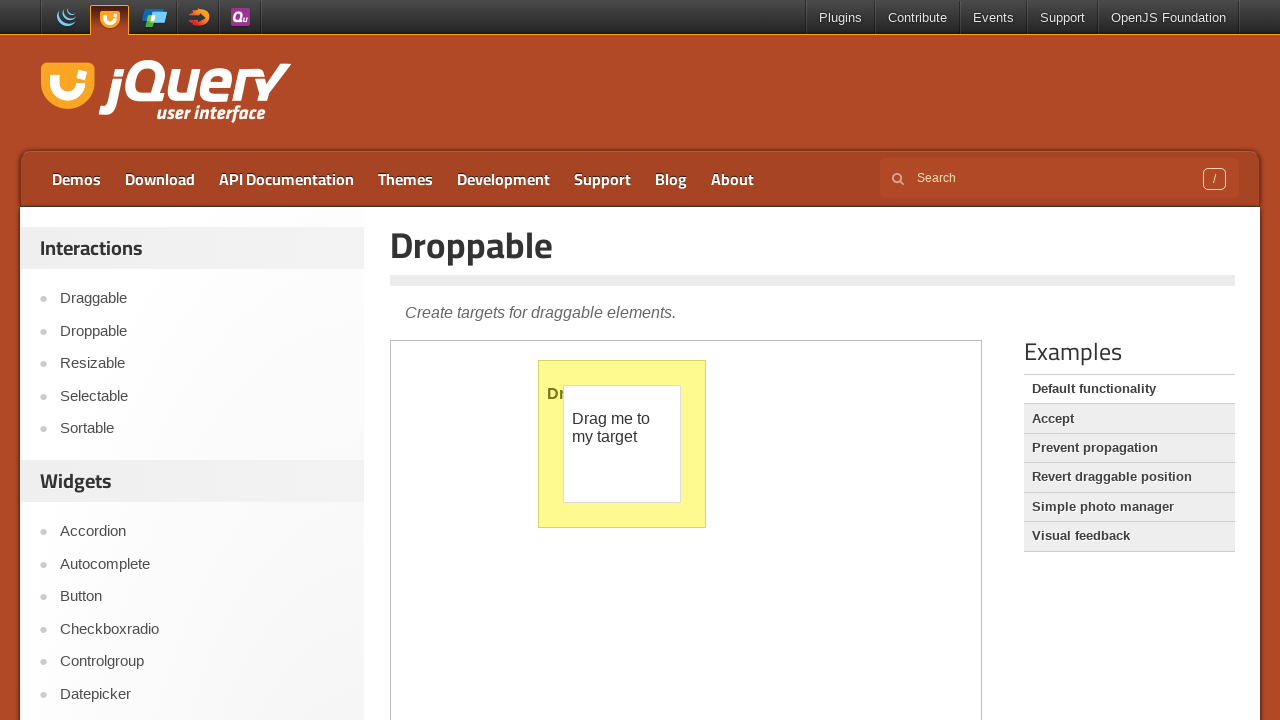

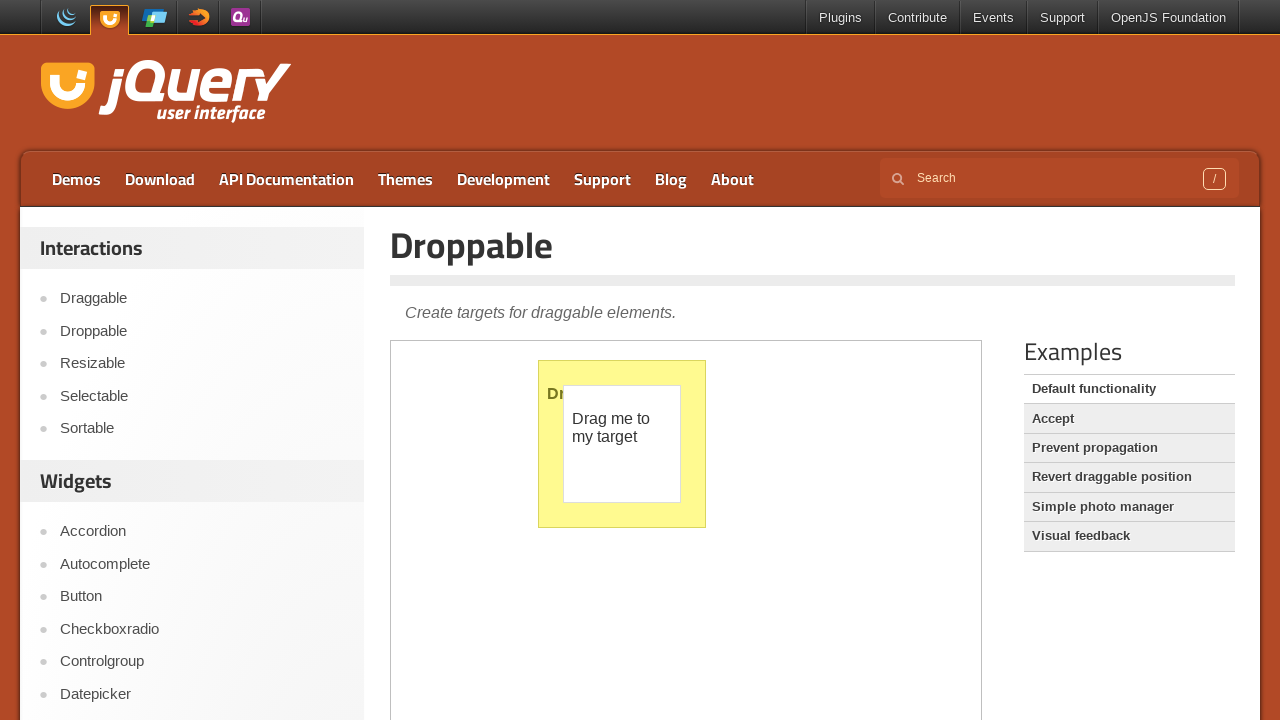